Navigates to a Diablo 2 terror zone information page and verifies that the current and next terror zone information elements are displayed.

Starting URL: https://d2emu.com/tz-china

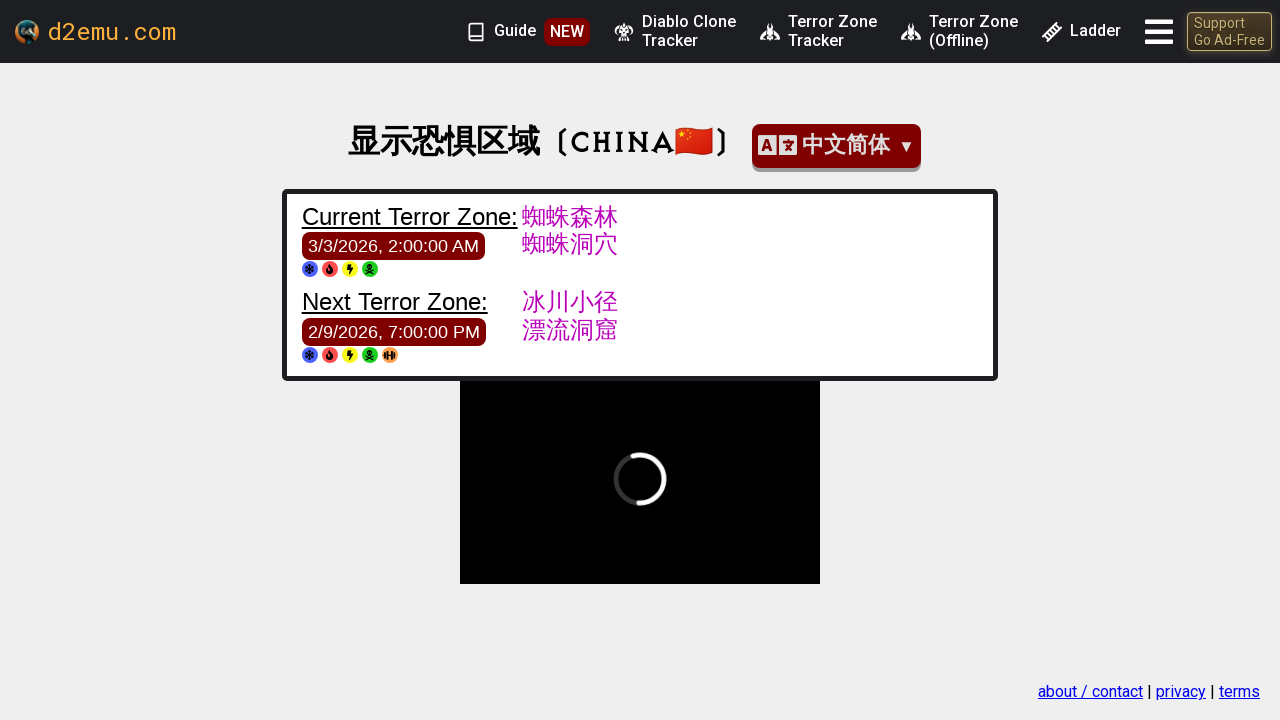

Navigated to Diablo 2 terror zone information page for China
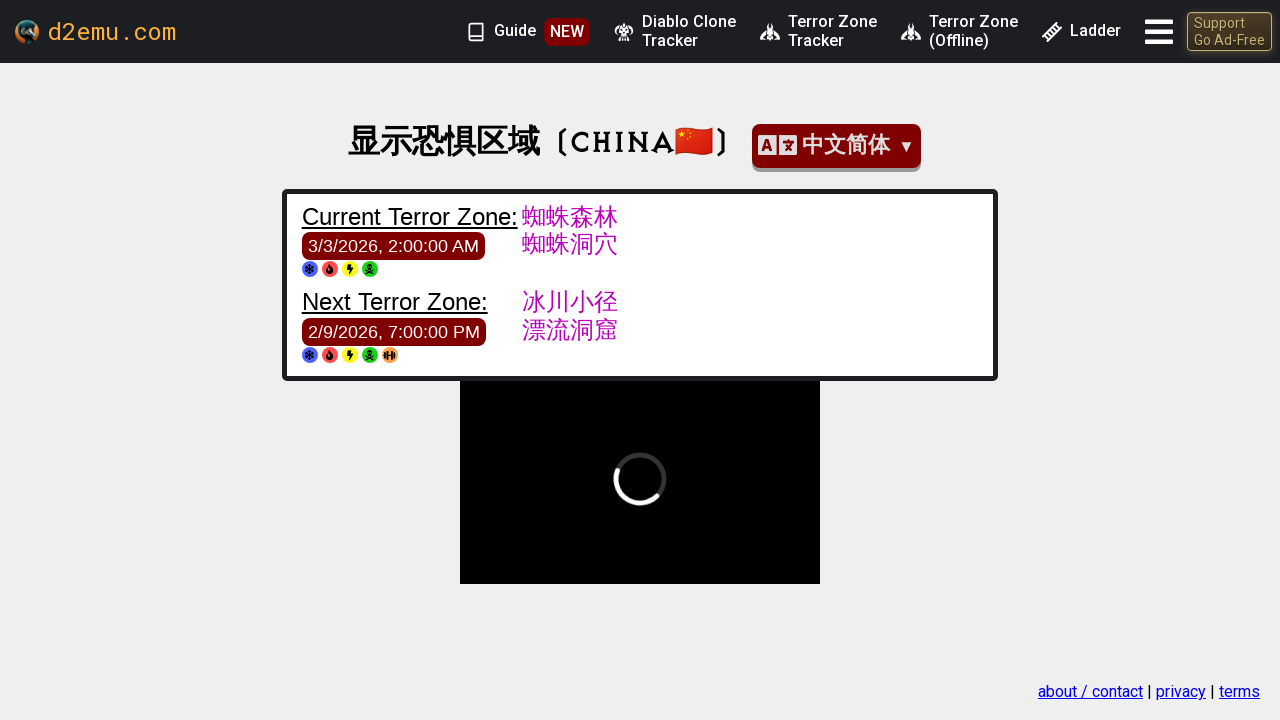

Current terror zone info element (#a2x) loaded and visible
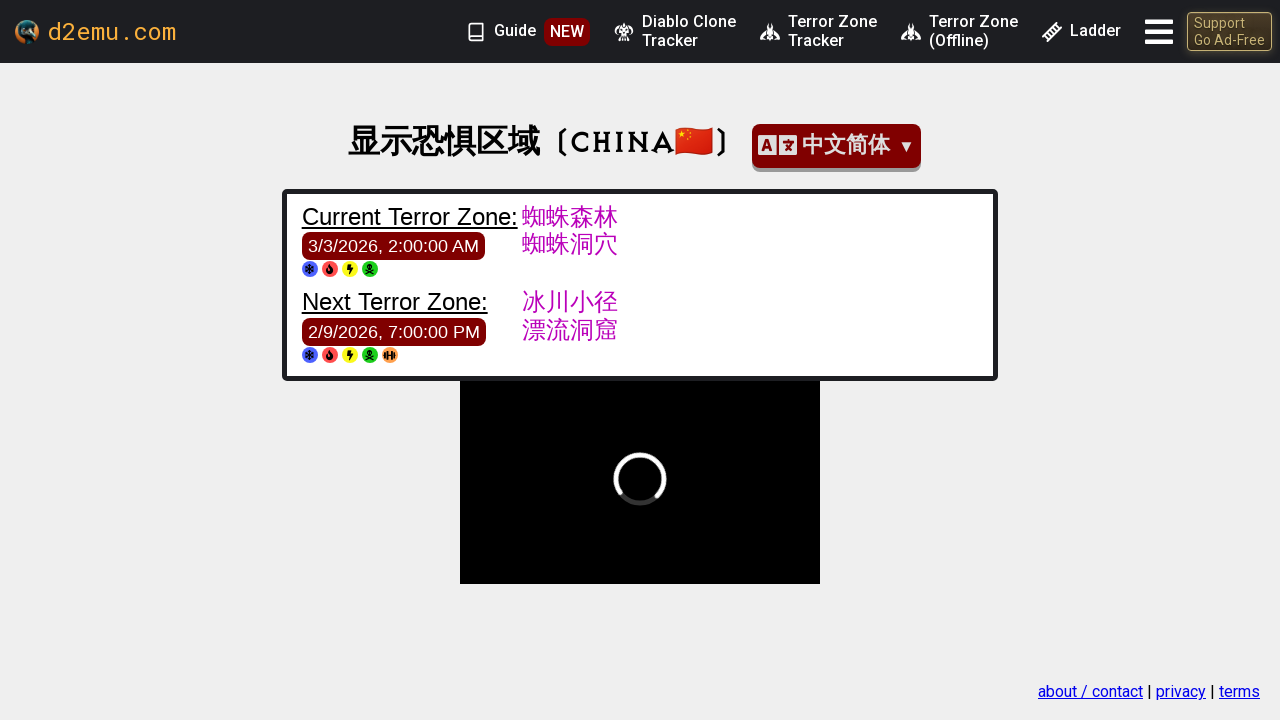

Next terror zone info element (#x2a) loaded and visible
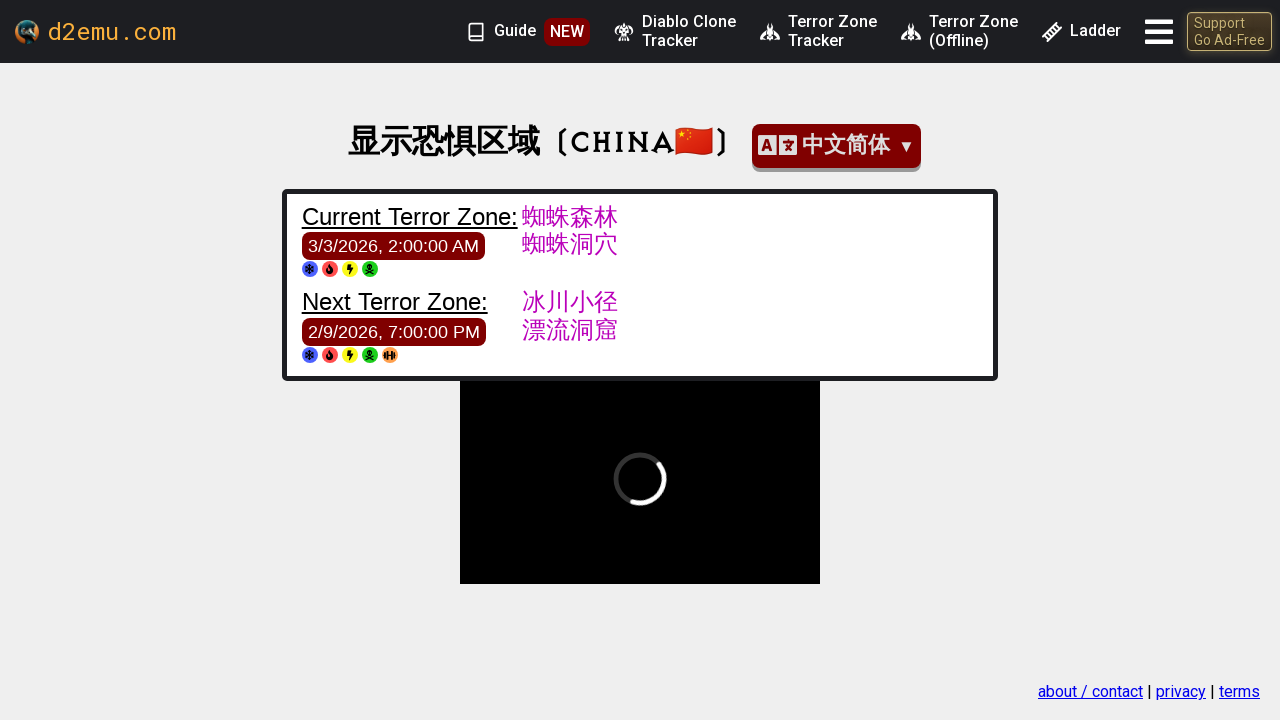

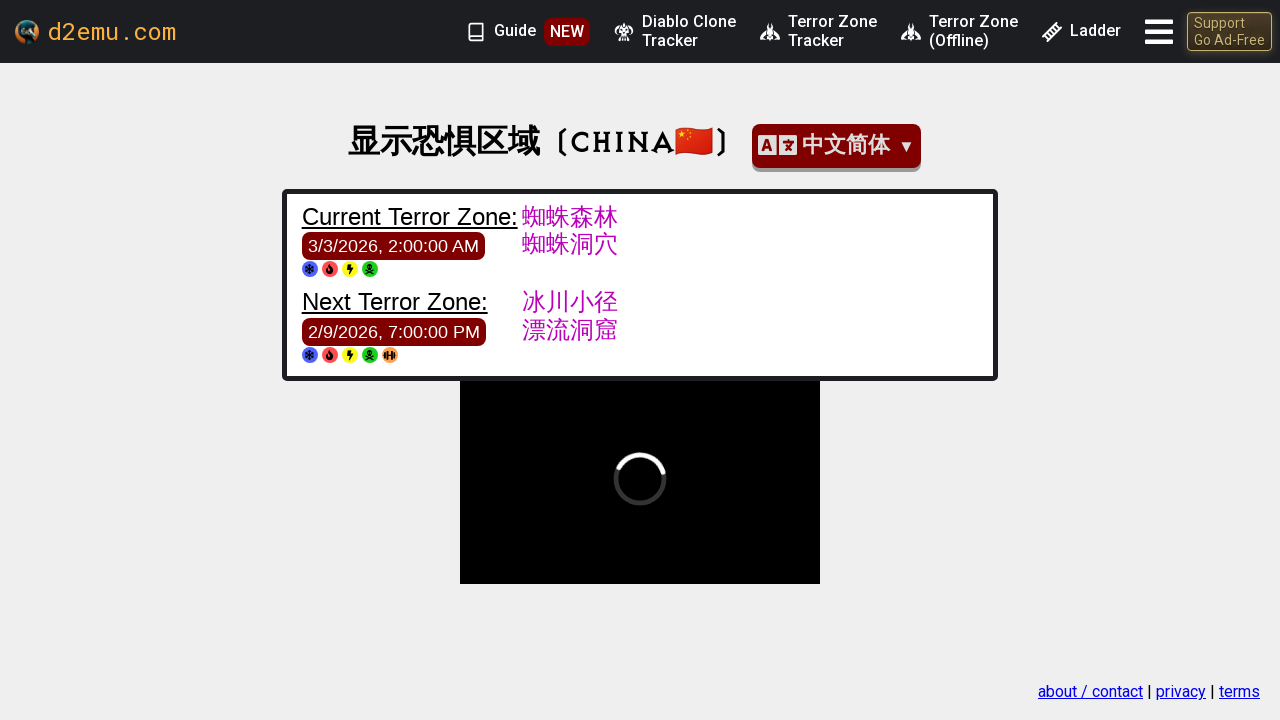